Navigates to a temperature monitoring web application and verifies that the temperature reading element is displayed on the page.

Starting URL: https://psyteam-fc61f.web.app/

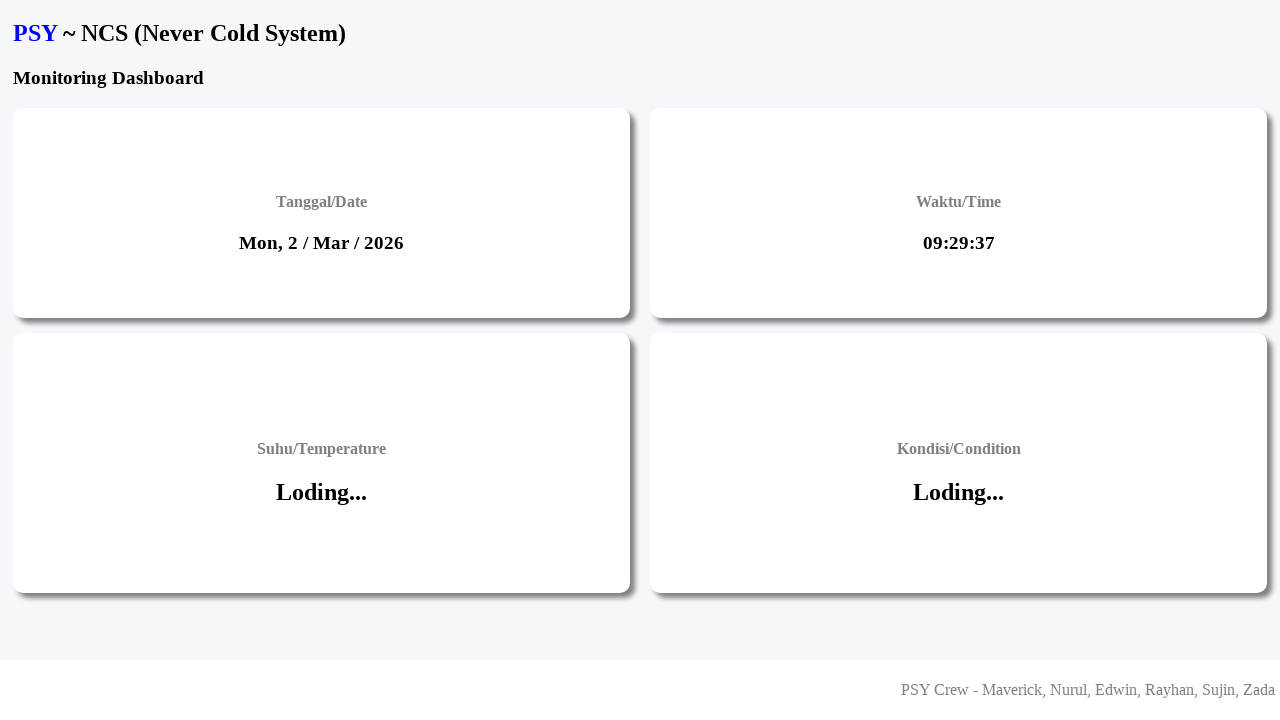

Navigated to temperature monitoring web application
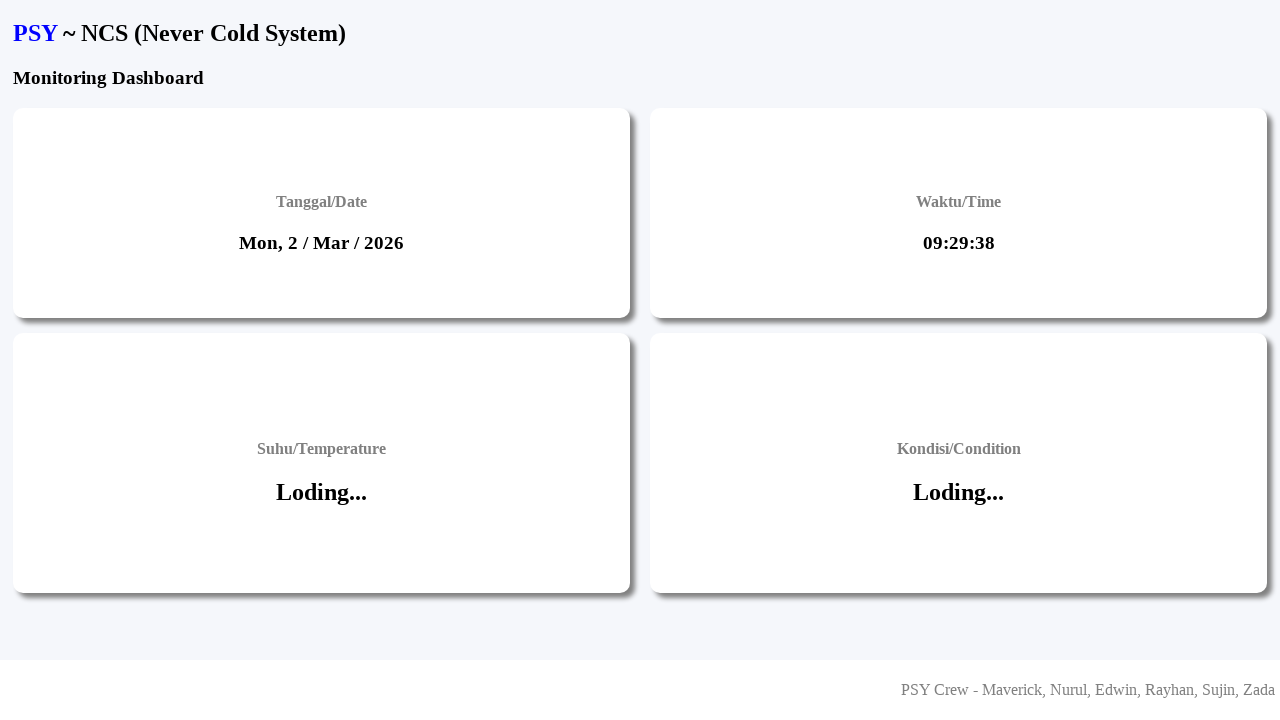

Page fully loaded (networkidle state reached)
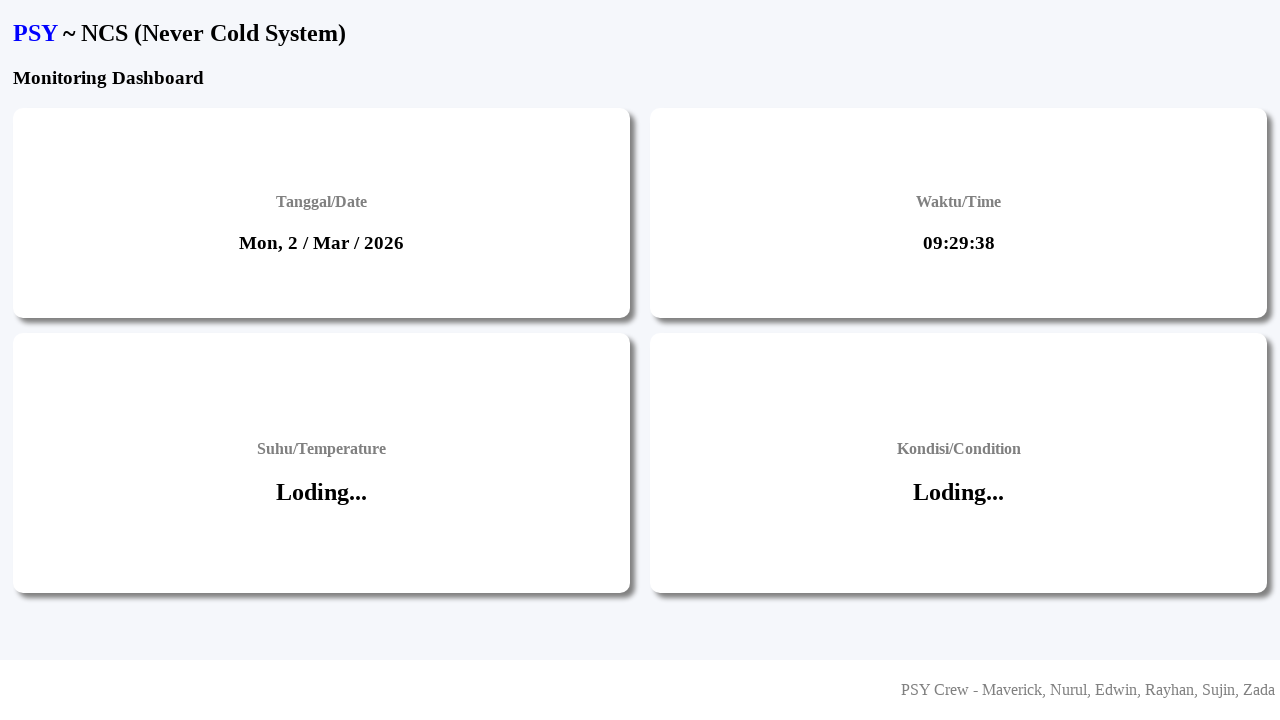

Temperature reading element became visible
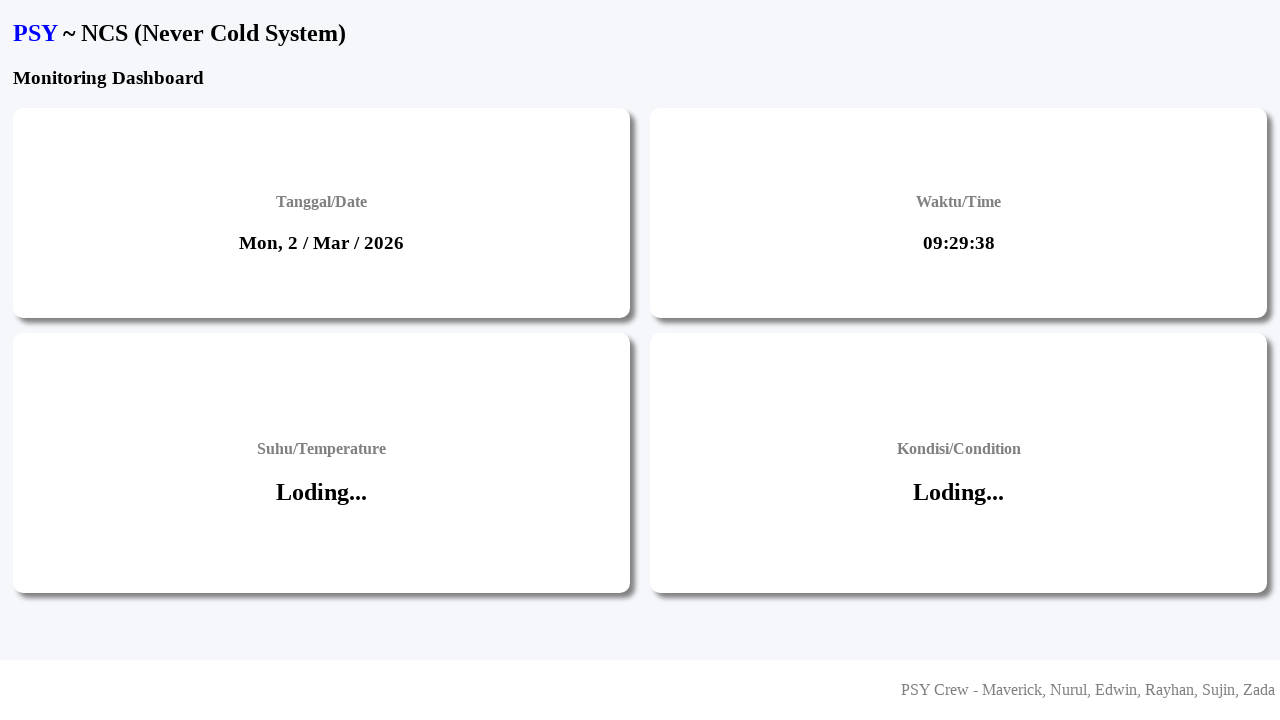

Retrieved temperature text: 
            Suhu/Temperature
            Loding...
          
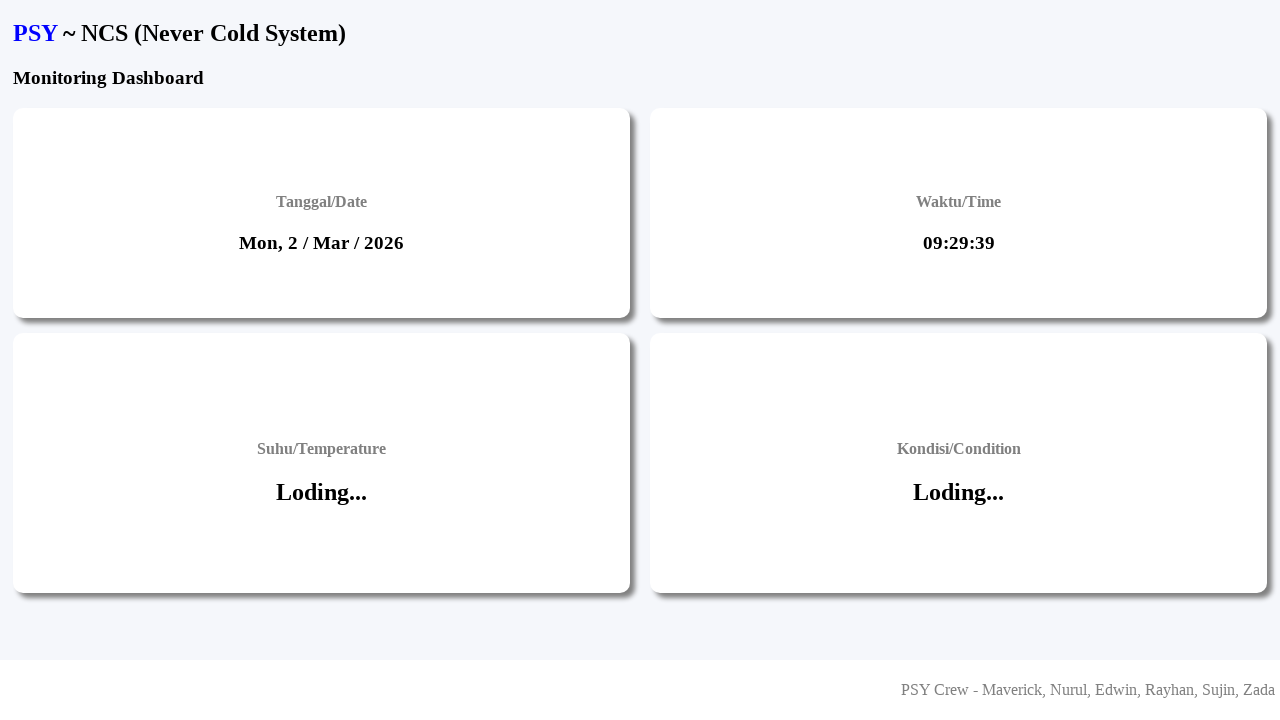

Verified temperature element contains valid temperature reading
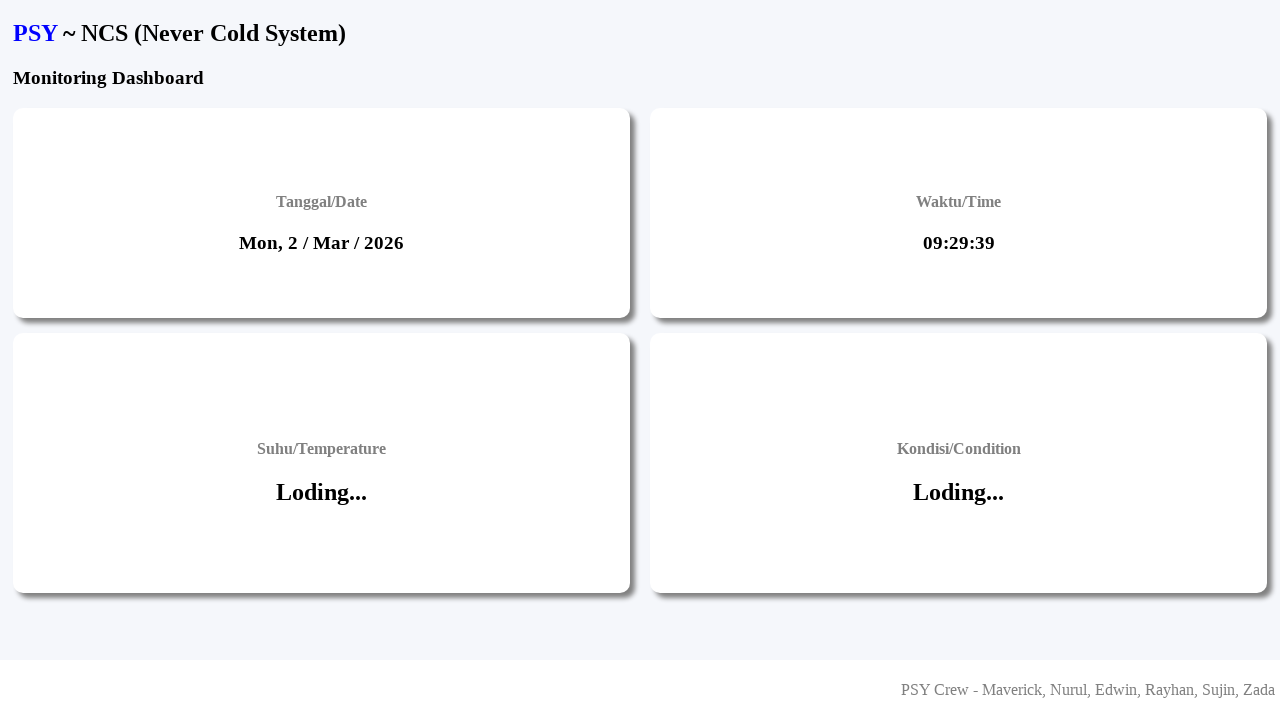

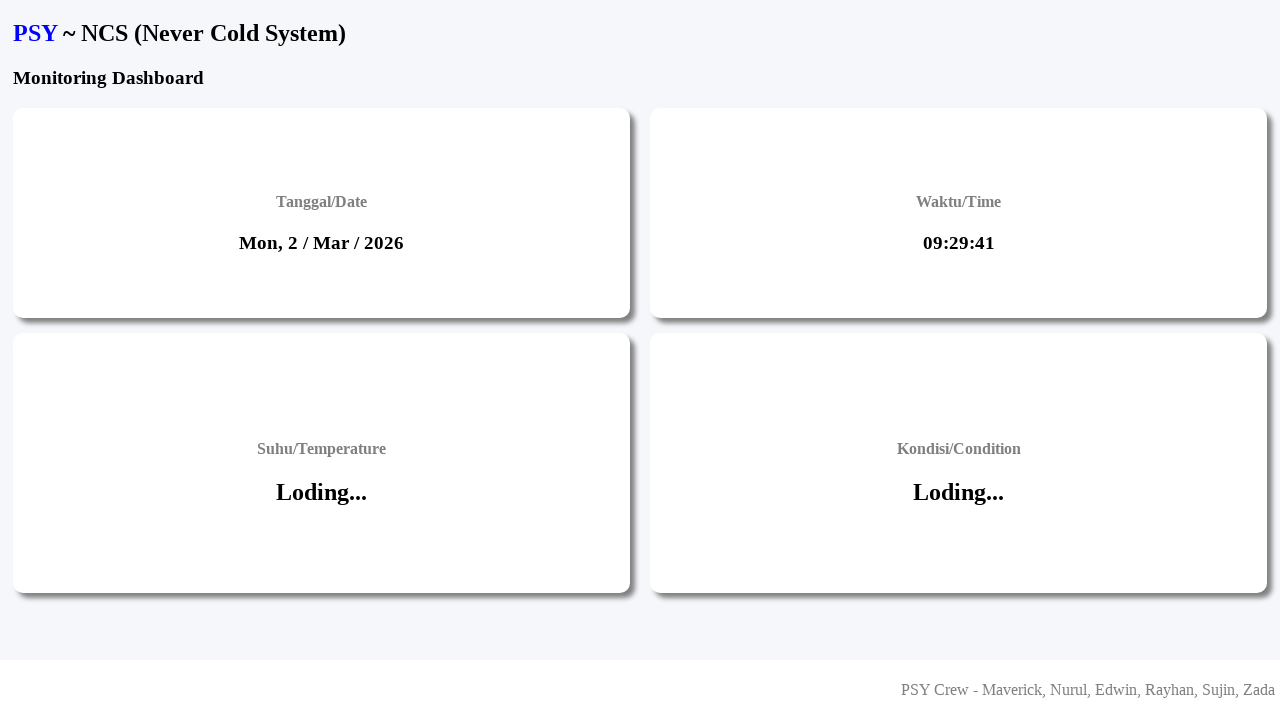